Navigates to Playwright documentation website and clicks the "Get Started" button to access the installation guide

Starting URL: https://playwright.dev/

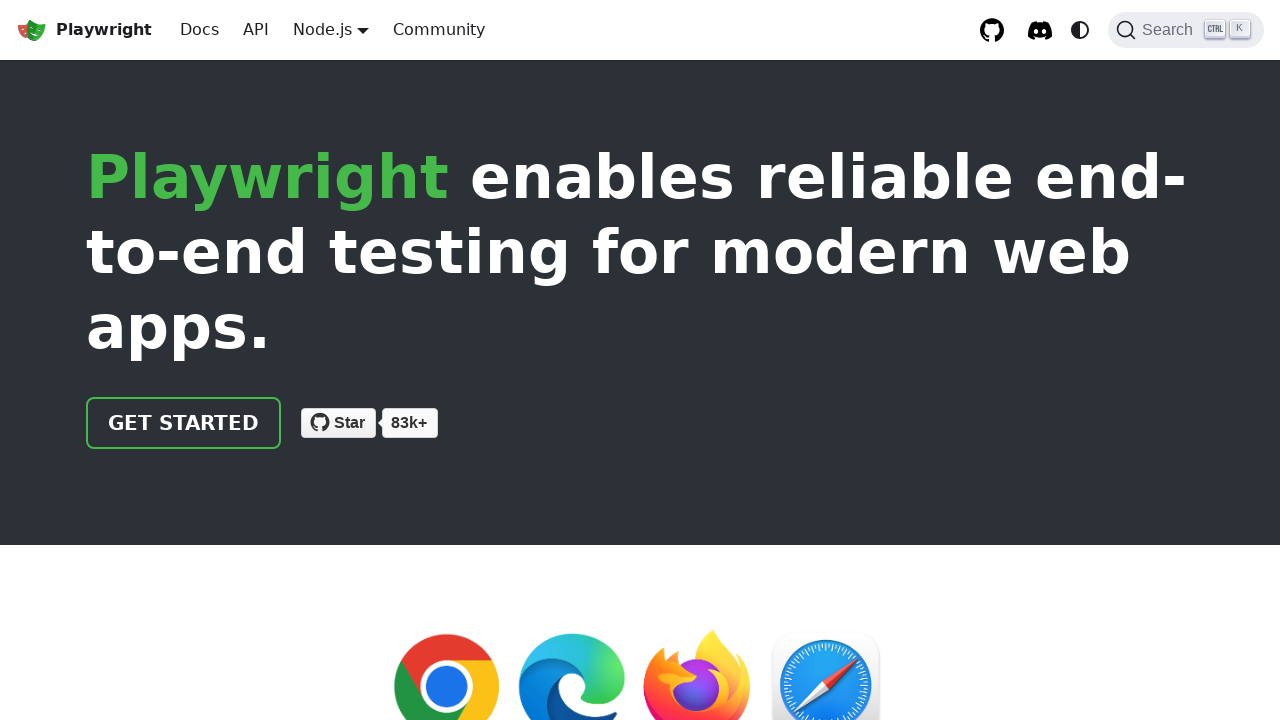

Clicked the 'Get Started' button on Playwright docs homepage at (184, 423) on .getStarted_Sjon
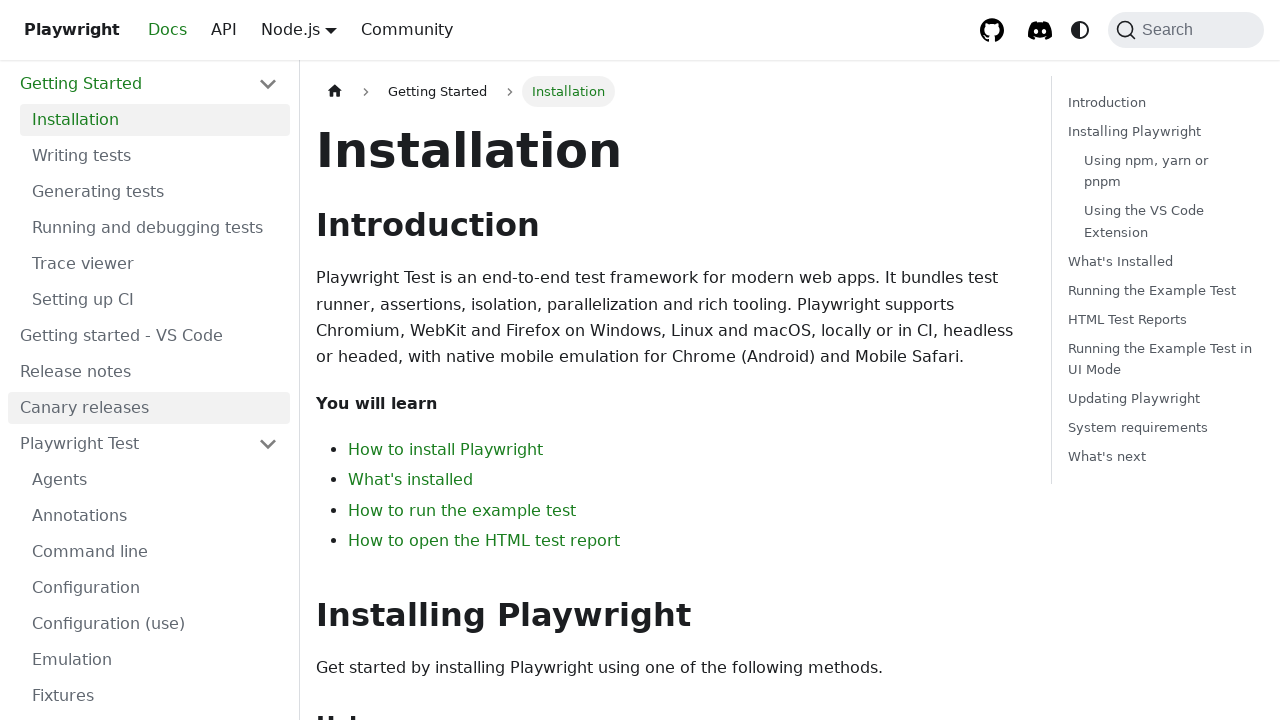

Installation page loaded successfully
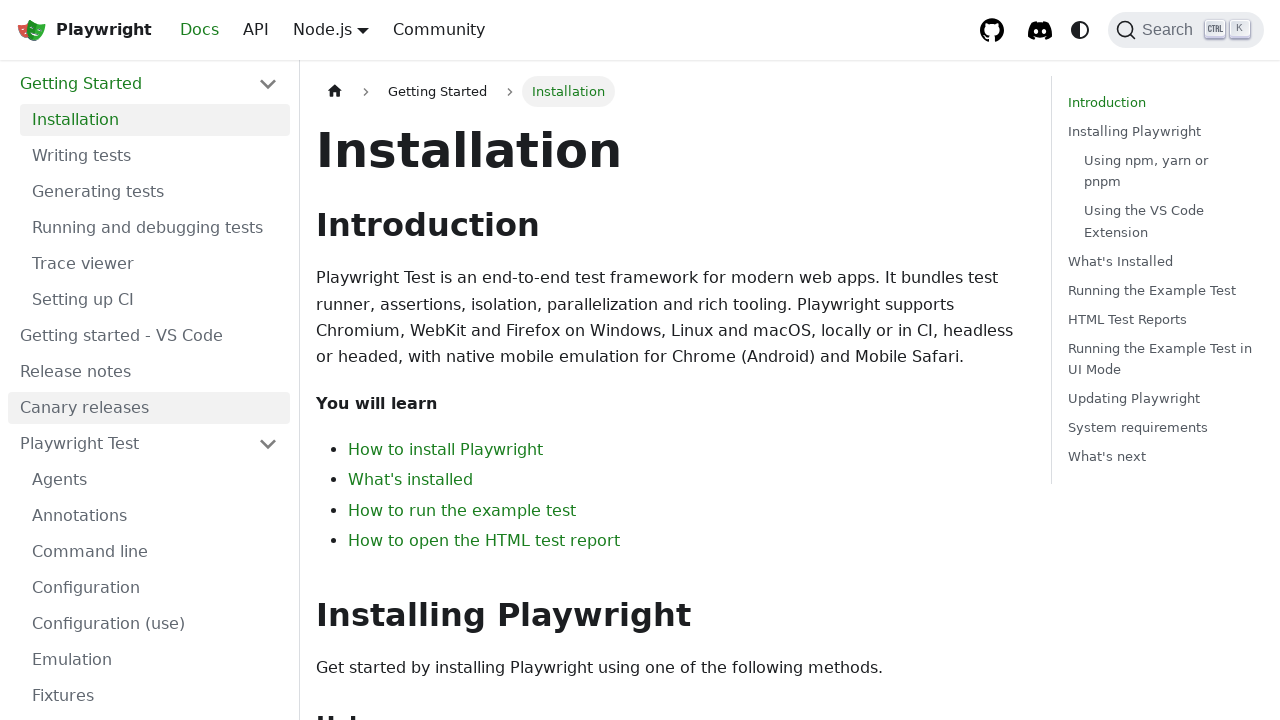

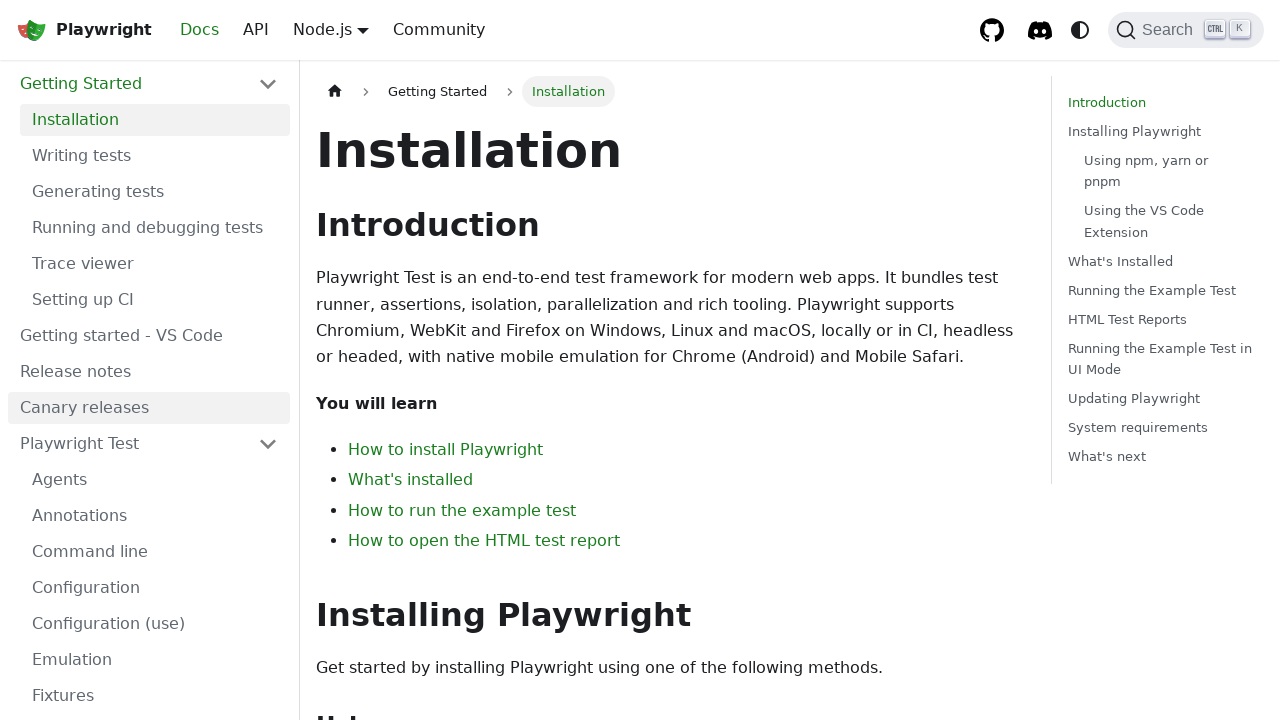